Tests a multi-step form workflow by clicking a link with a mathematically calculated text value, then filling out a form with first name, last name, city, and country fields before submitting.

Starting URL: http://suninjuly.github.io/find_link_text

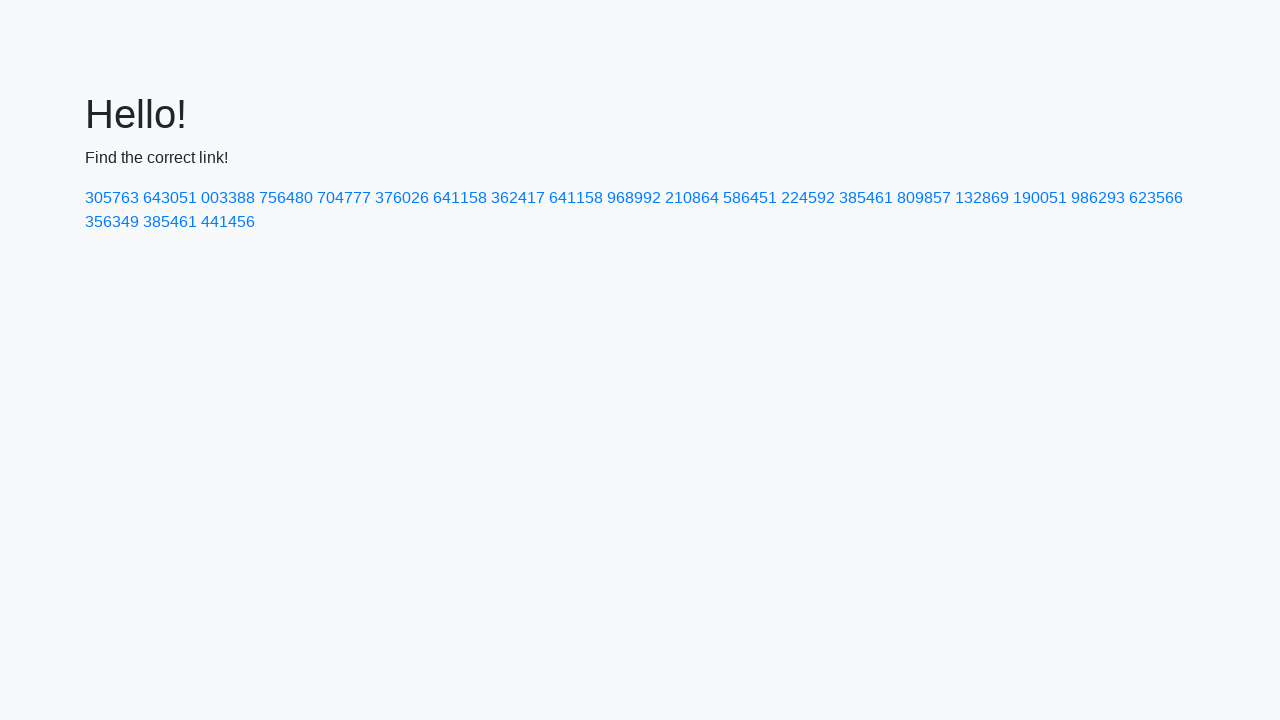

Clicked link with mathematically calculated text '224592' at (808, 198) on a:text('224592')
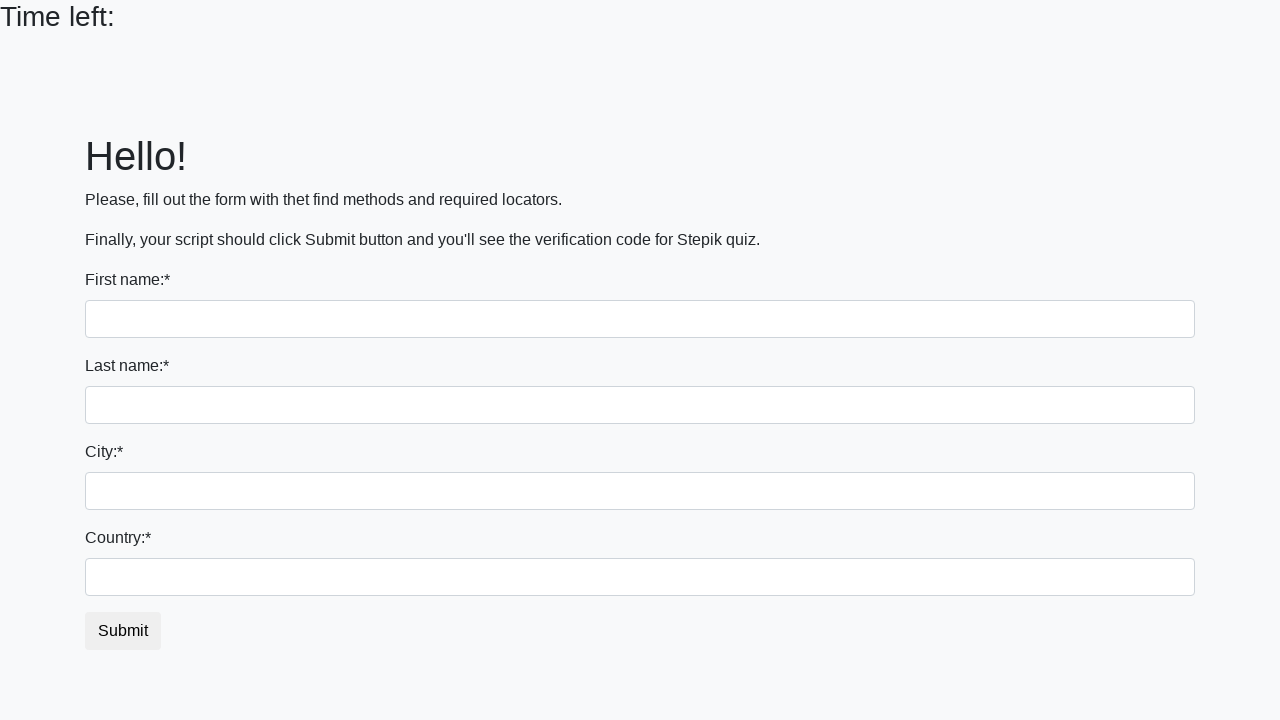

Form page loaded and input fields are visible
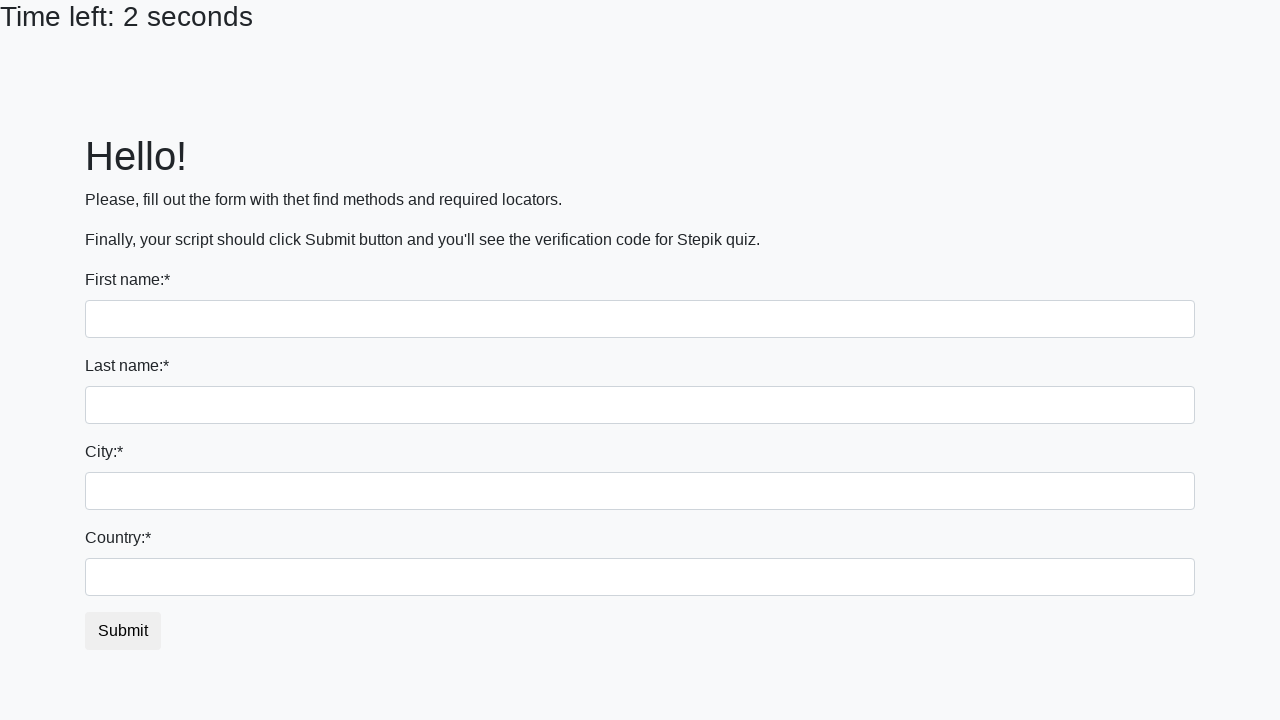

Filled first name field with 'Ivan' on input >> nth=0
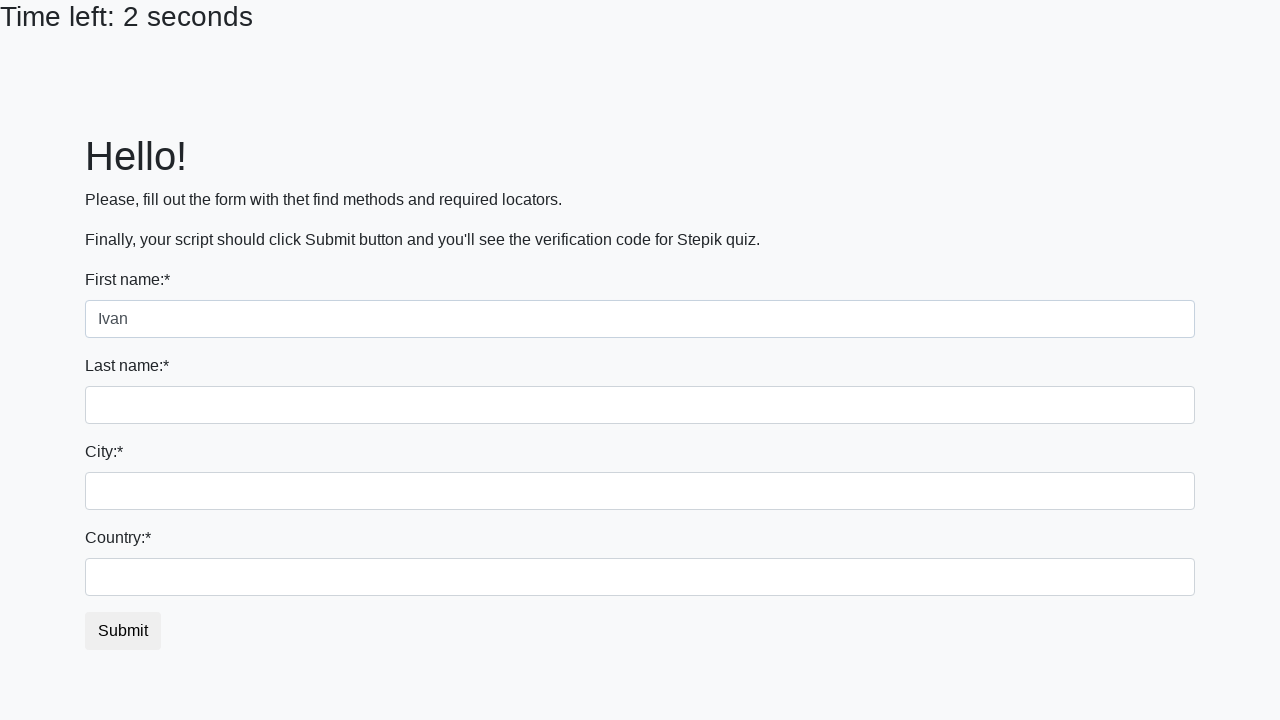

Filled last name field with 'Petrov' on input[name='last_name']
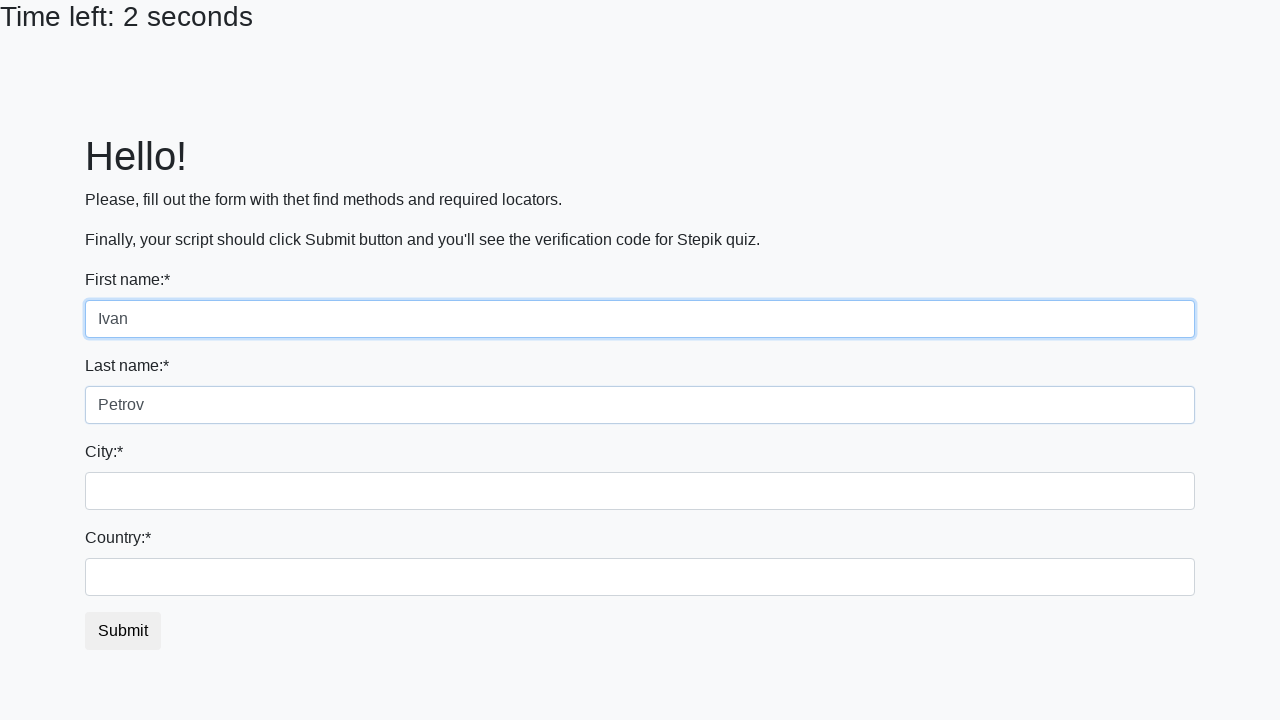

Filled city field with 'Smolensk' on .city
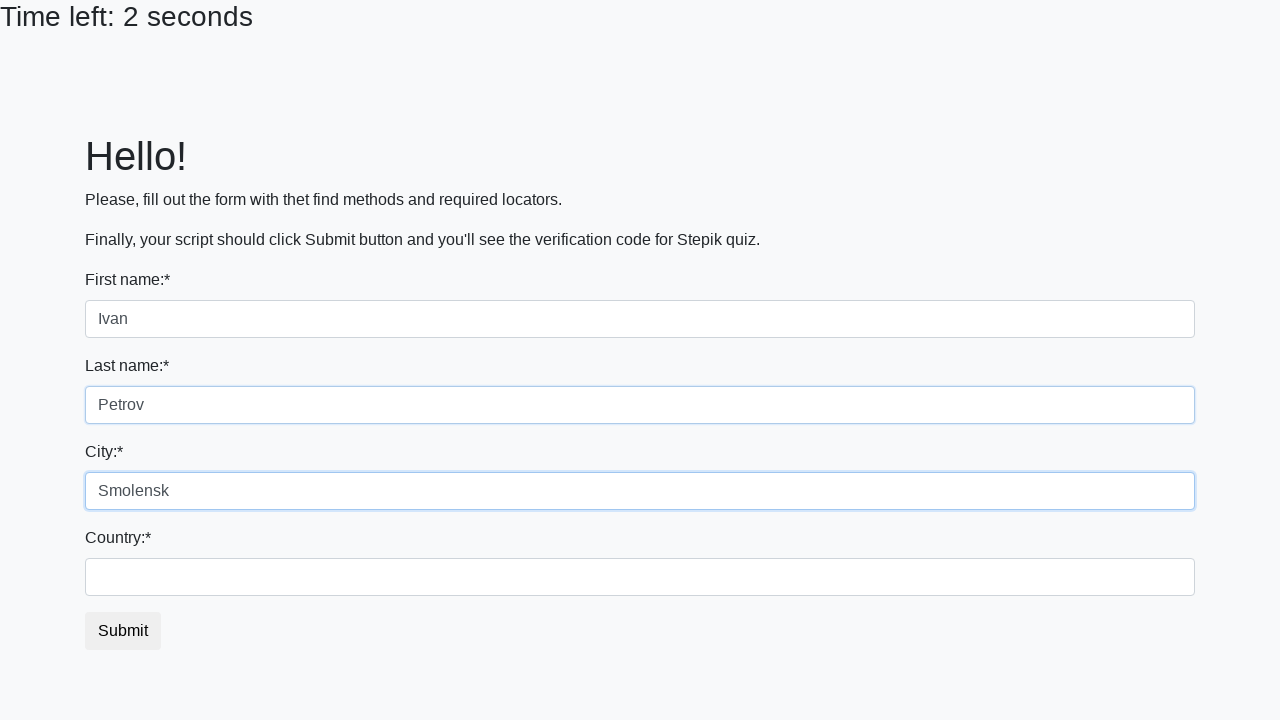

Filled country field with 'Russia' on #country
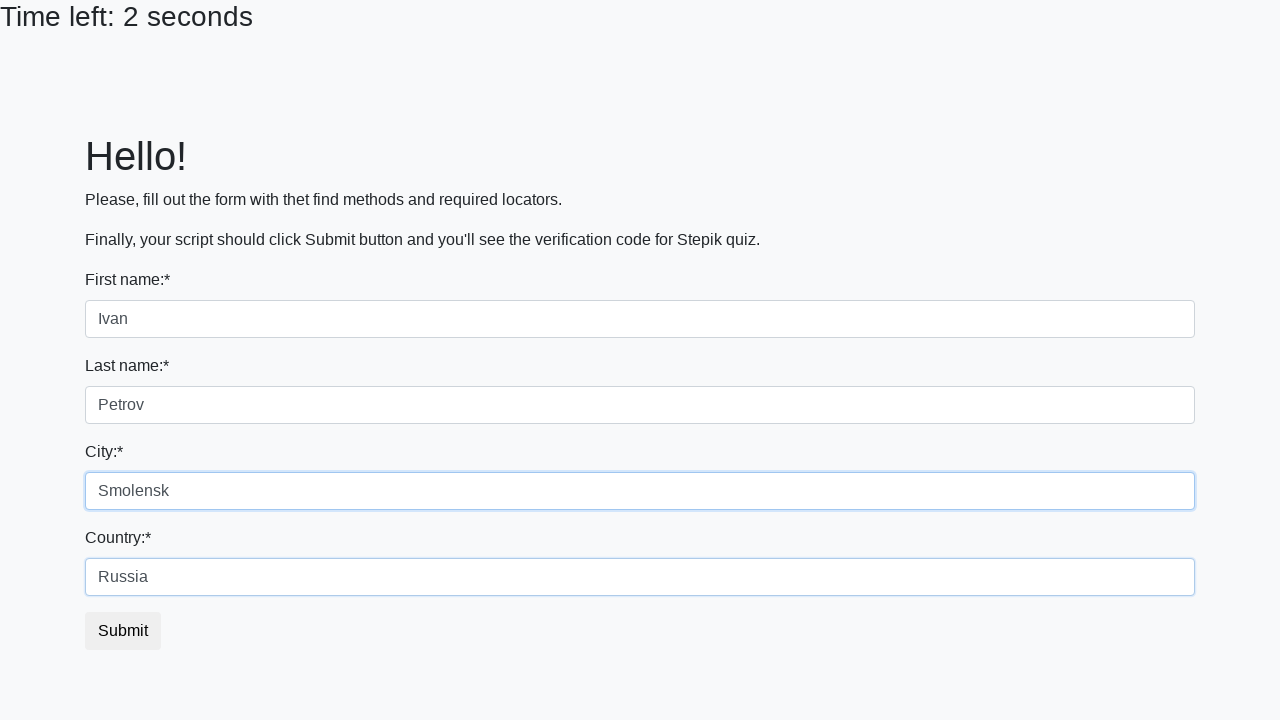

Clicked submit button to complete form at (123, 631) on button.btn
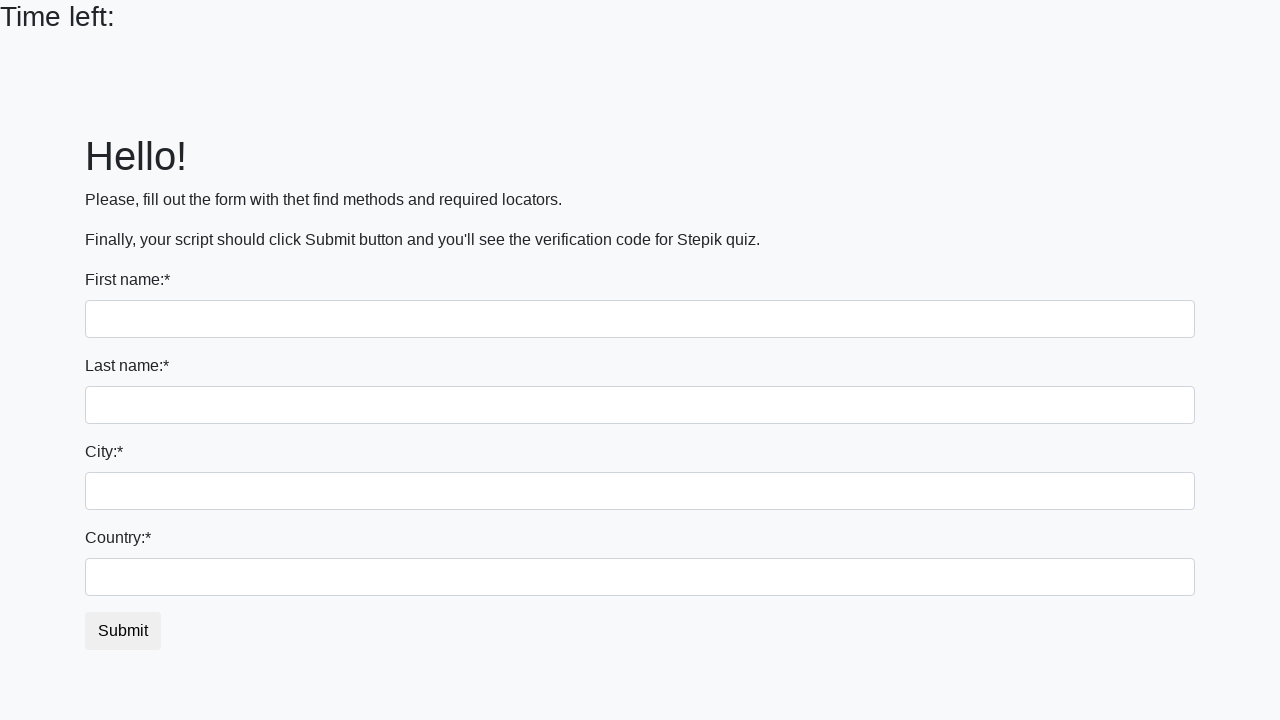

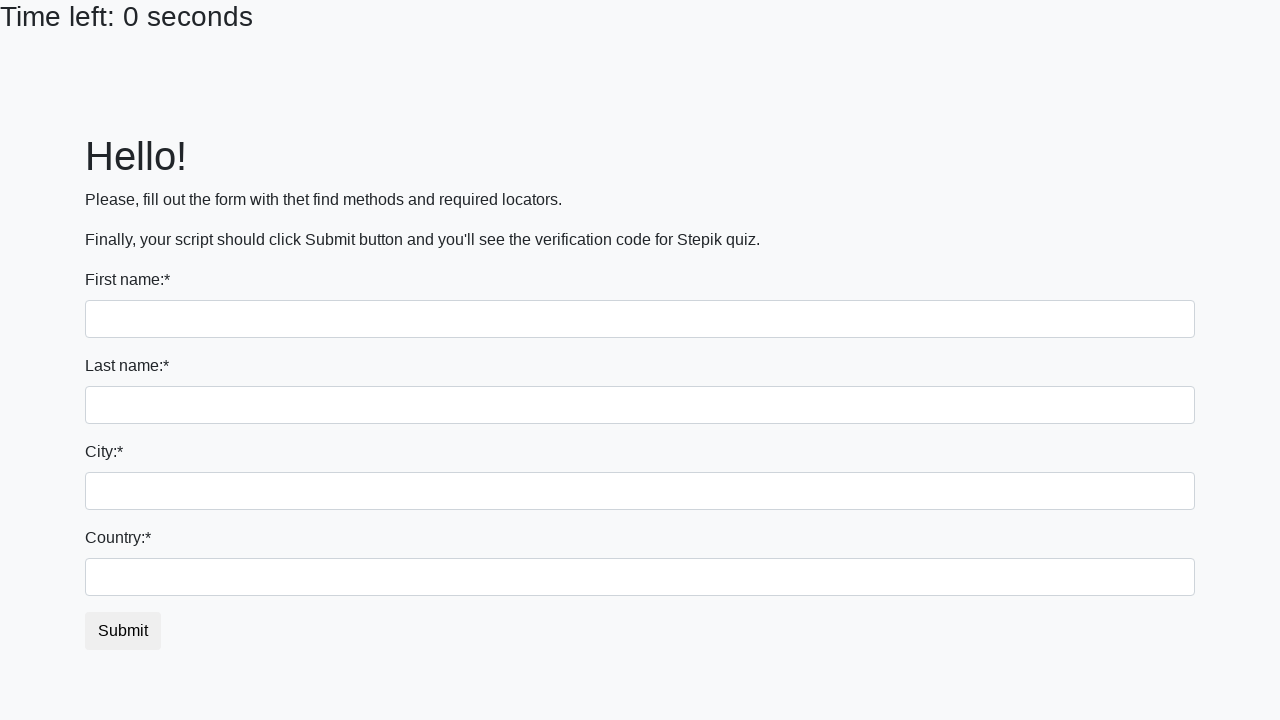